Tests checkbox interaction by clicking a checkbox to check it, then clicking again to uncheck it

Starting URL: https://omayo.blogspot.com/

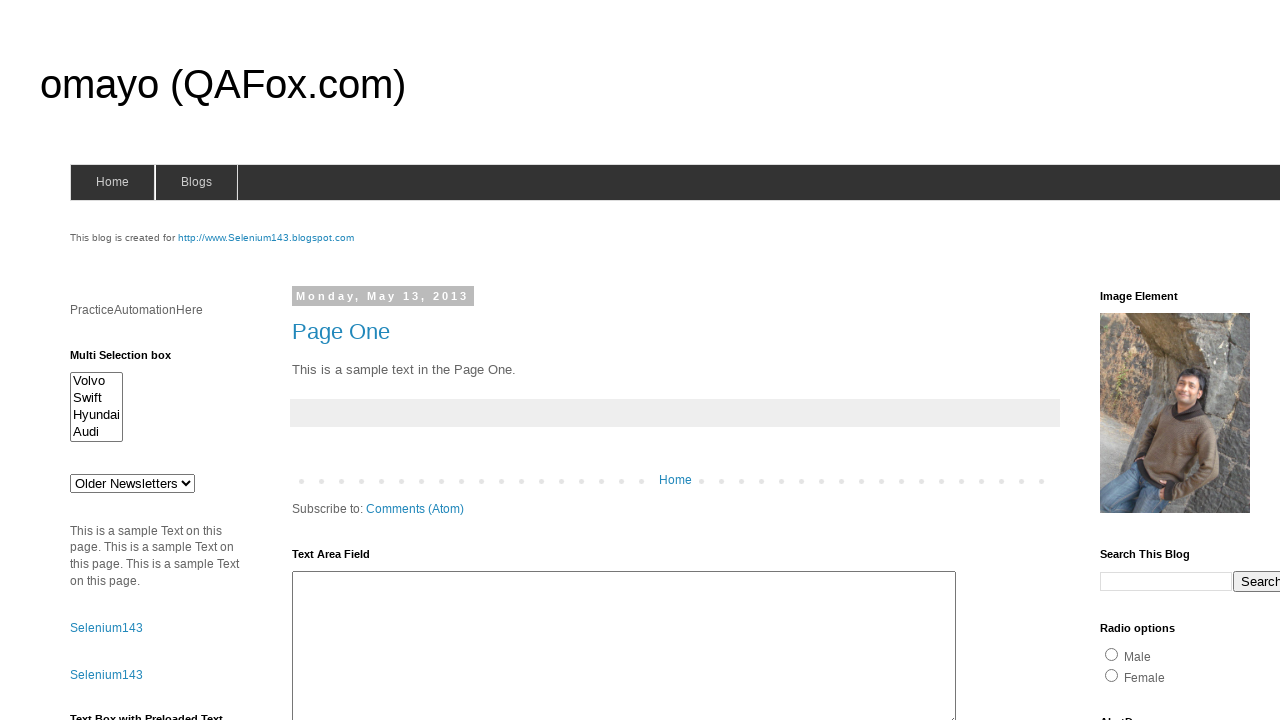

Clicked checkbox to check 'Pen' option at (1136, 360) on xpath=//div[@id='HTML33']//input[@value='Pen']
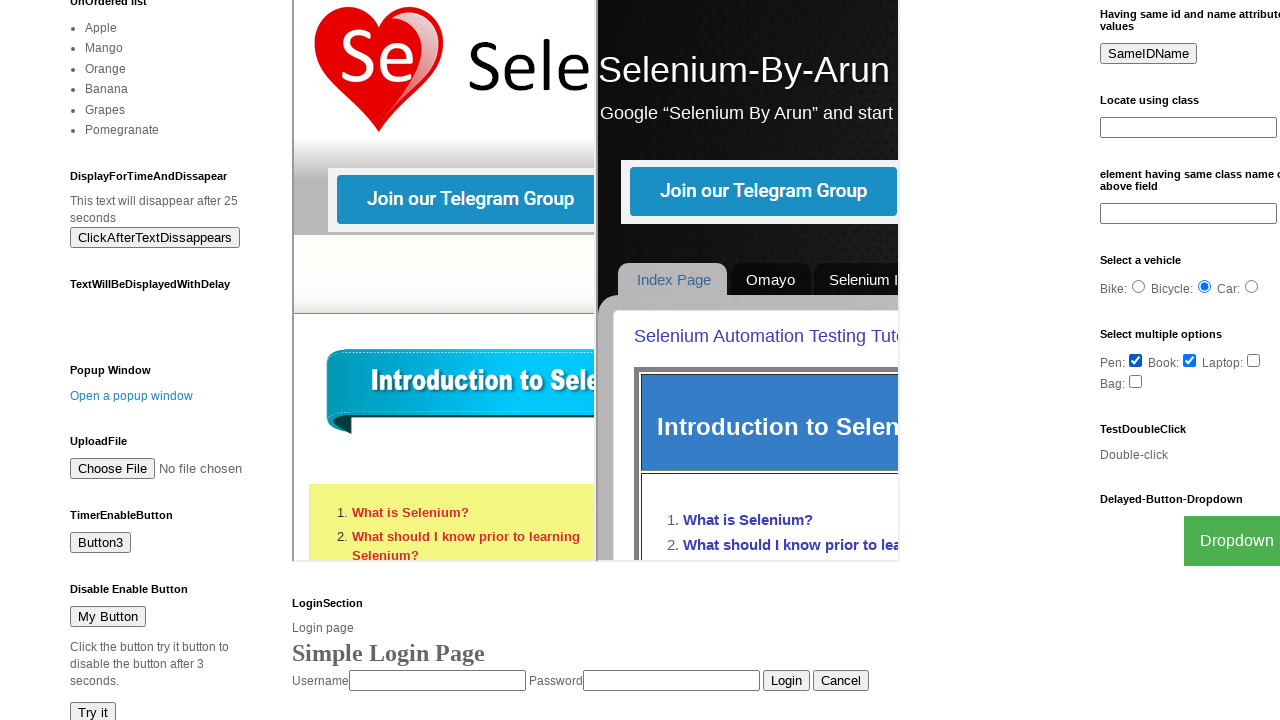

Waited 2 seconds
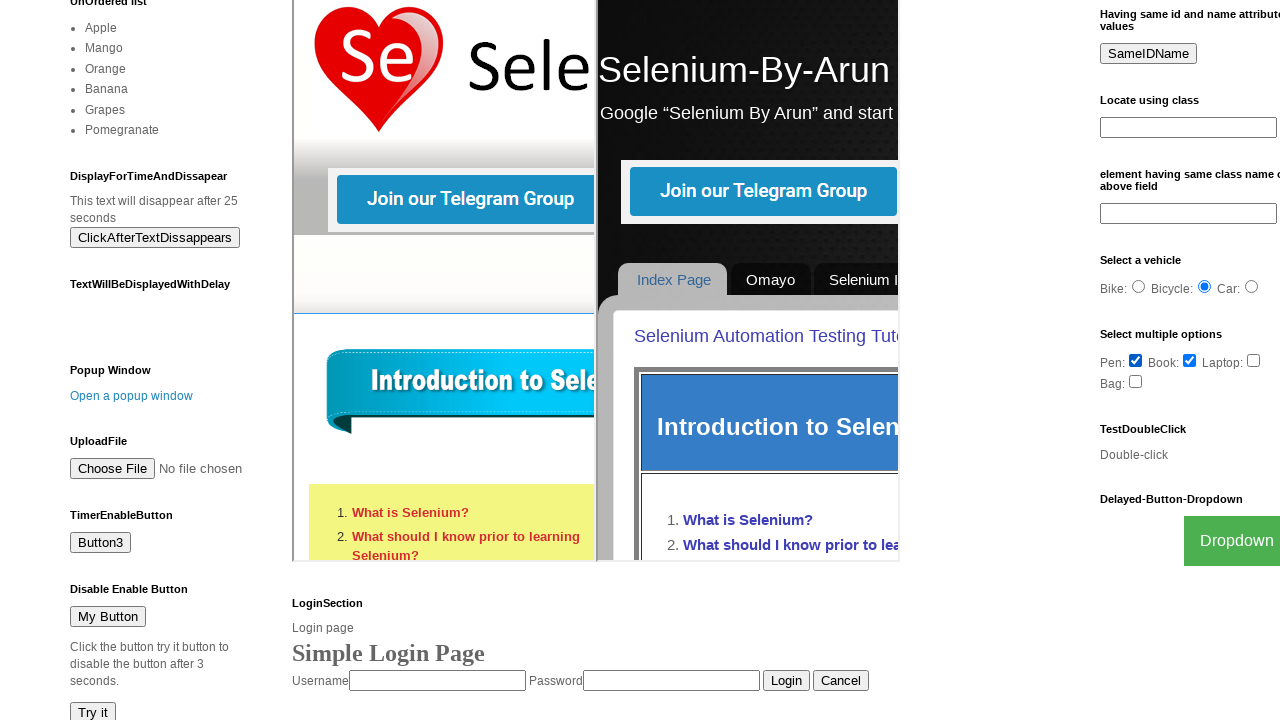

Clicked checkbox again to uncheck 'Pen' option at (1136, 360) on xpath=//div[@id='HTML33']//input[@value='Pen']
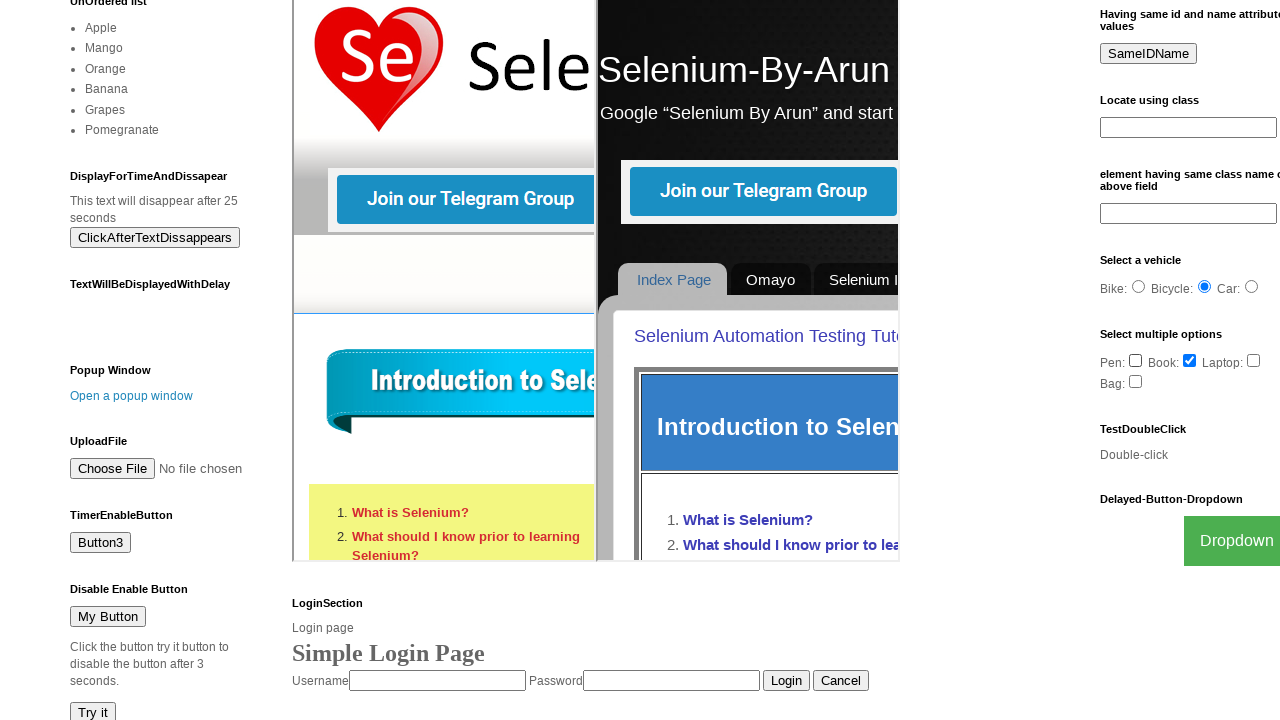

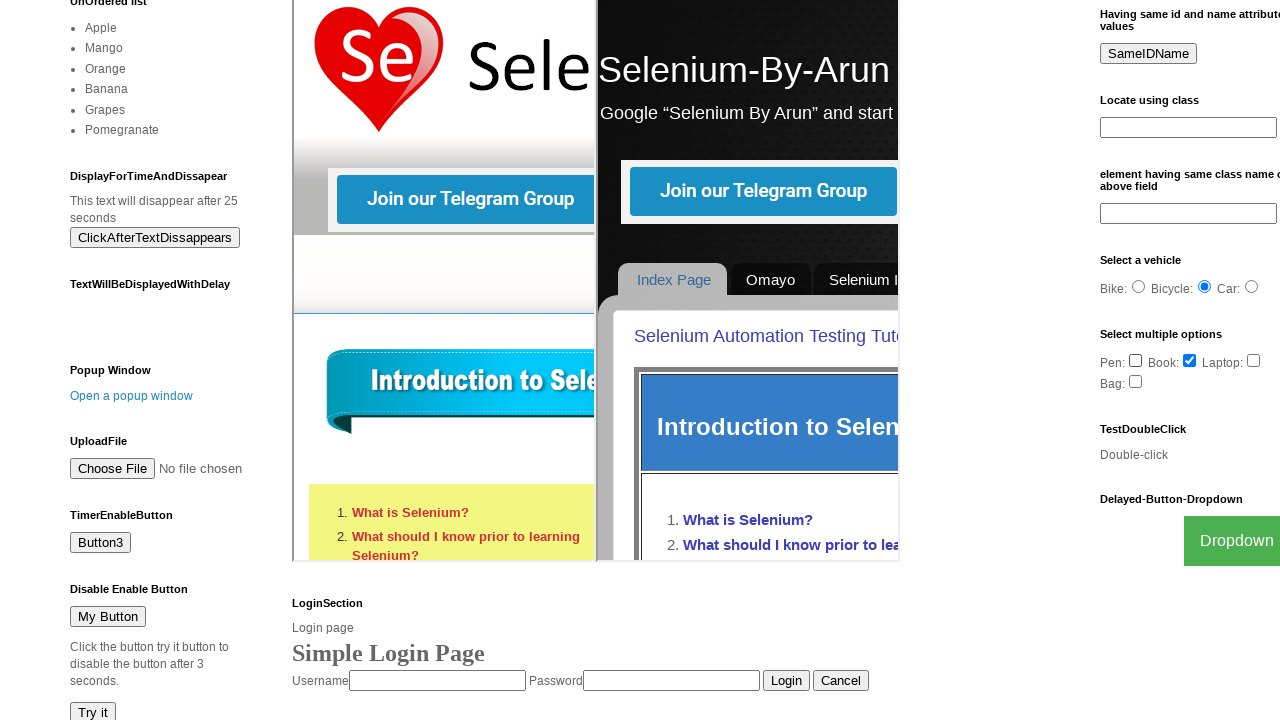